Tests handling JavaScript confirm dialogs by triggering the confirm dialog twice, accepting it the first time and dismissing it the second time

Starting URL: http://the-internet.herokuapp.com/javascript_alerts

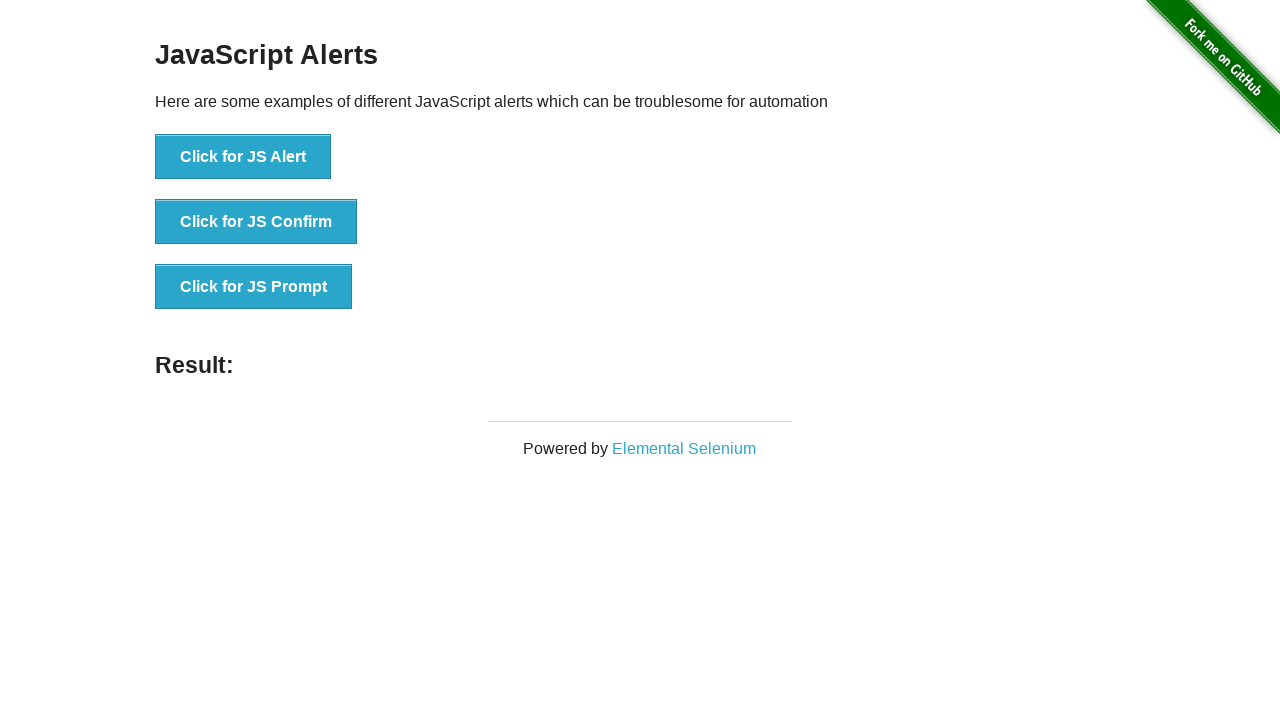

Navigated to JavaScript alerts test page
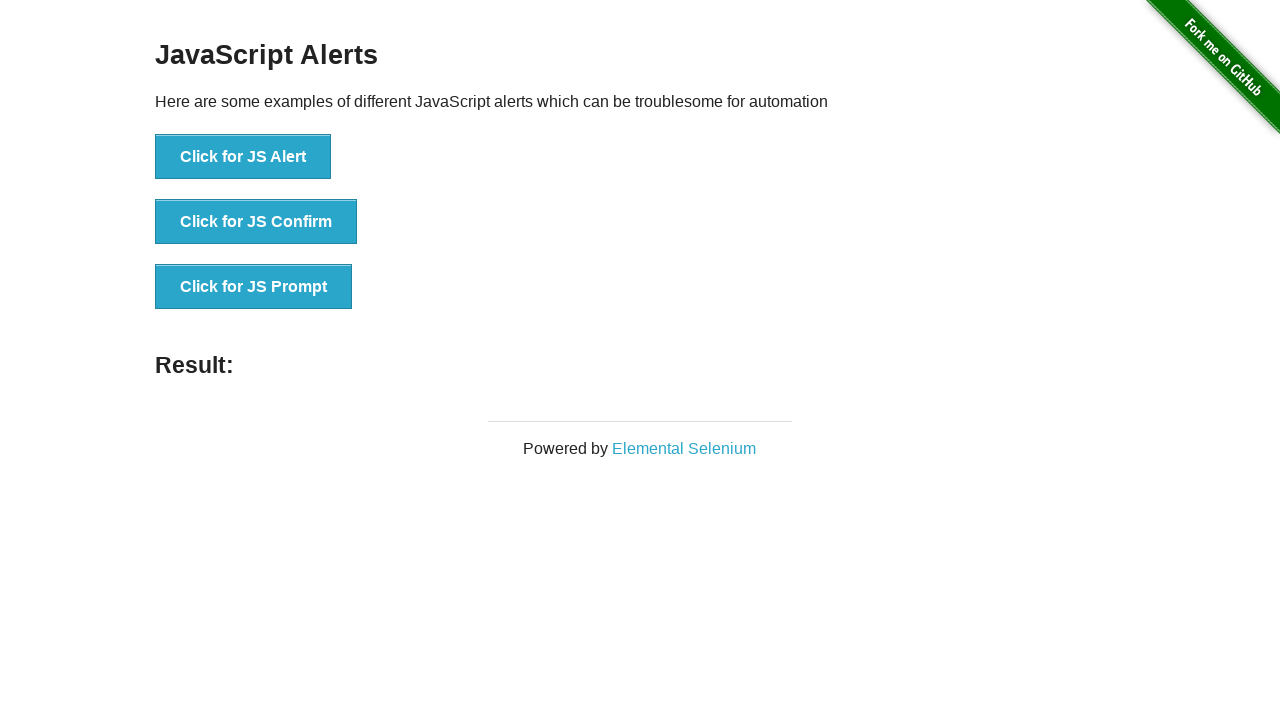

Set up dialog handler to accept the confirm dialog
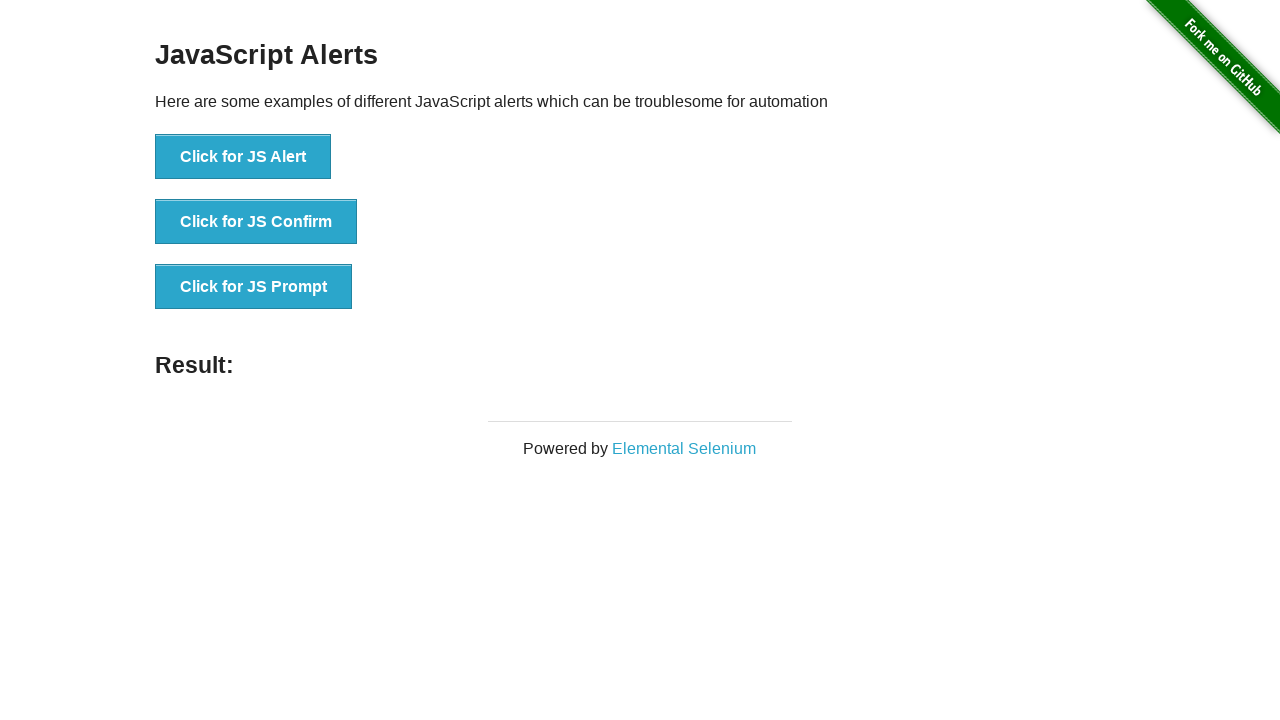

Clicked 'Click for JS Confirm' button to trigger first confirm dialog at (256, 222) on button:has-text('Click for JS Confirm')
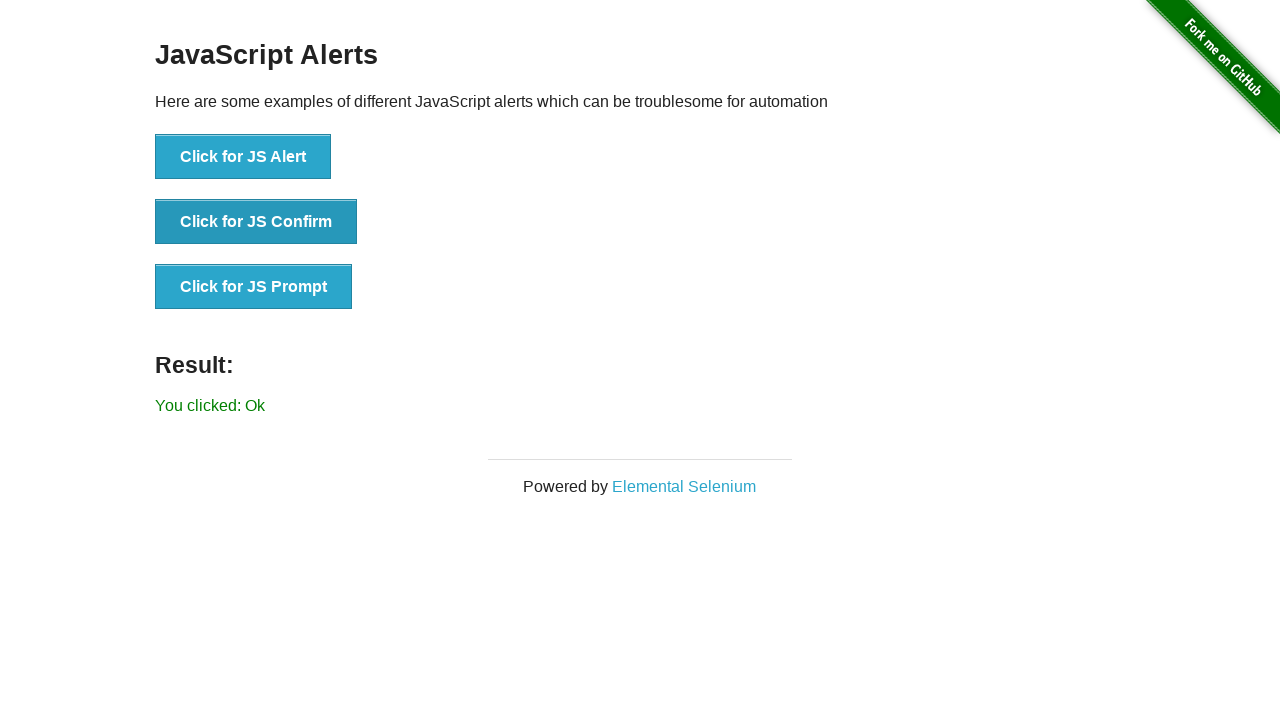

Set up dialog handler to dismiss the confirm dialog
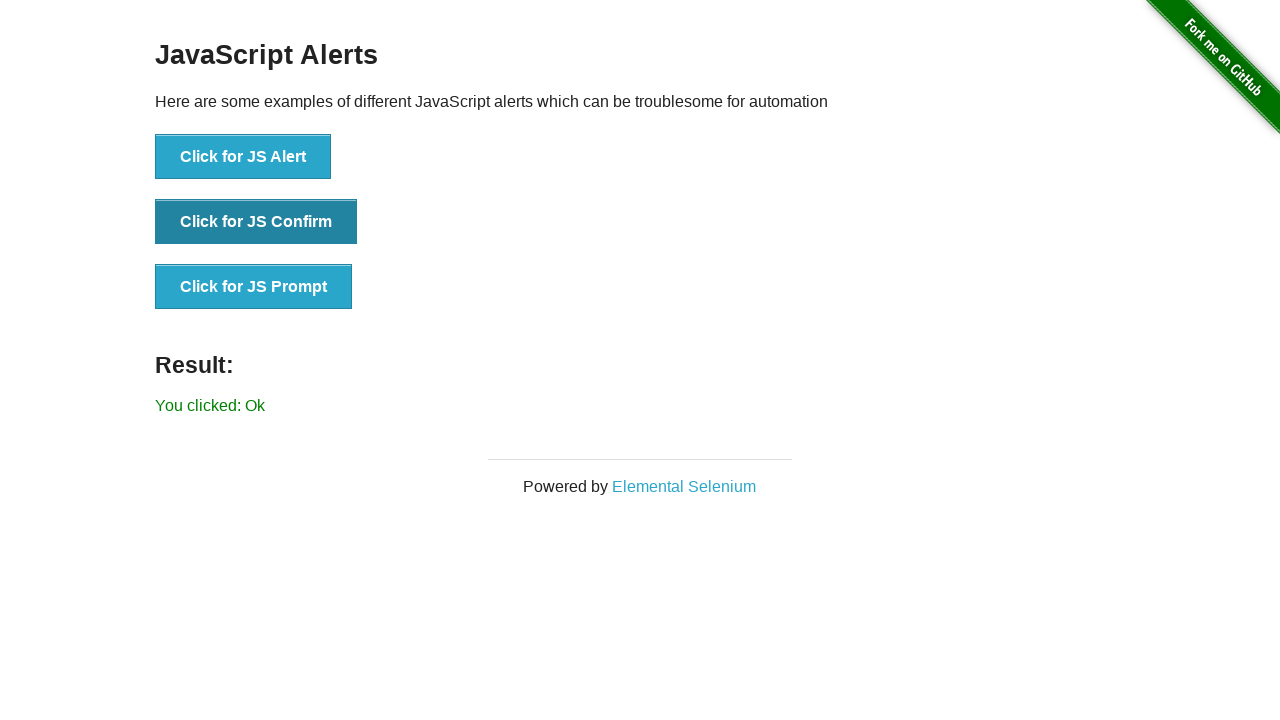

Clicked 'Click for JS Confirm' button to trigger second confirm dialog at (256, 222) on button:has-text('Click for JS Confirm')
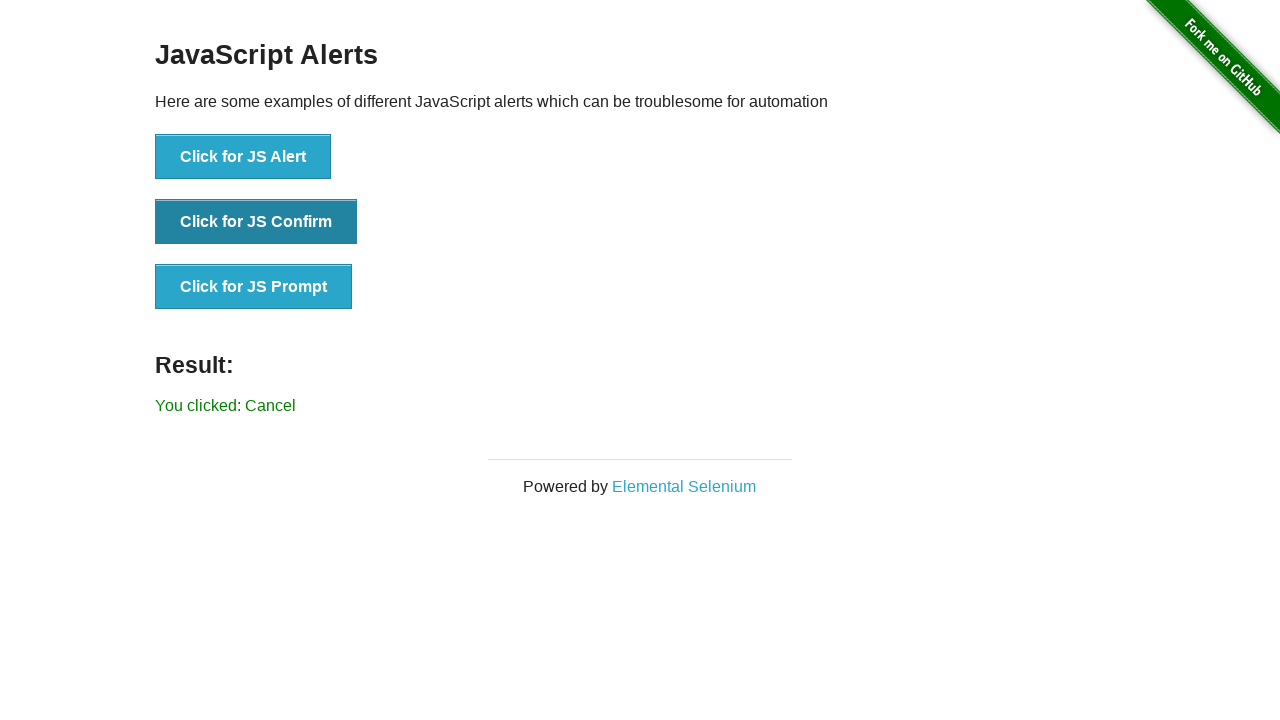

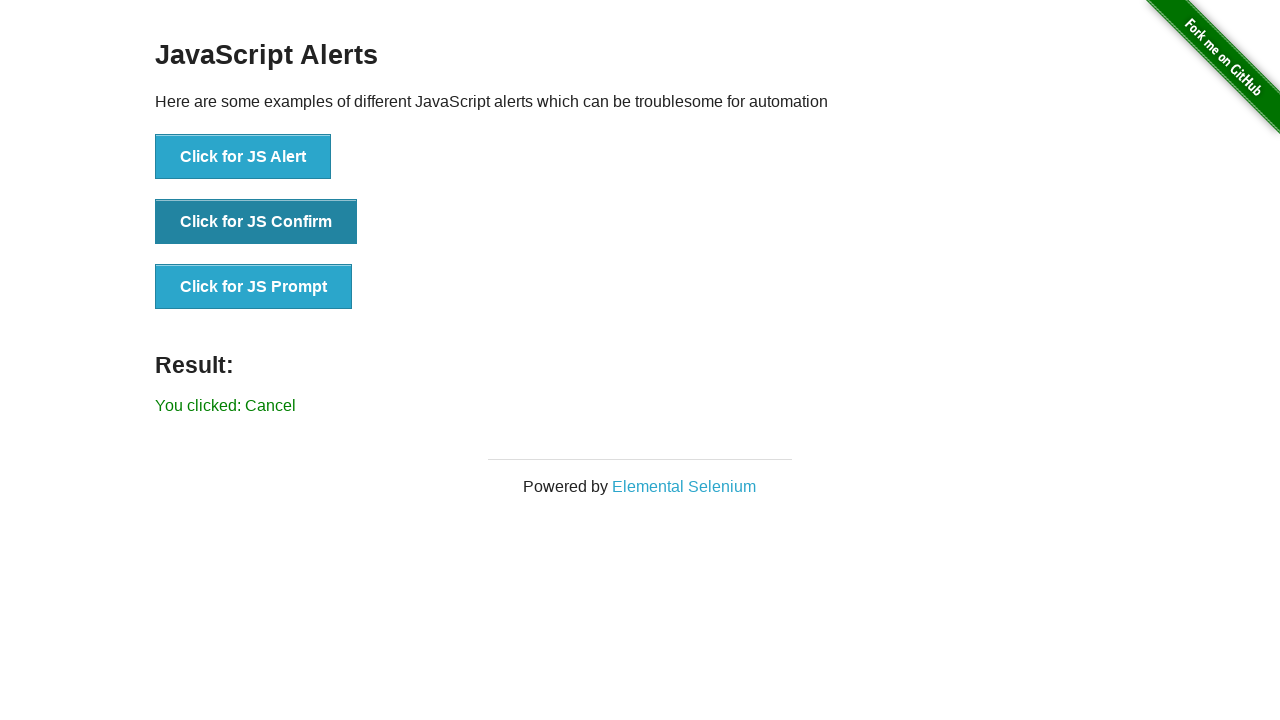